Tests that the landscape image loads correctly on the loading images page by waiting for it and verifying its src attribute.

Starting URL: https://bonigarcia.dev/selenium-webdriver-java/loading-images.html

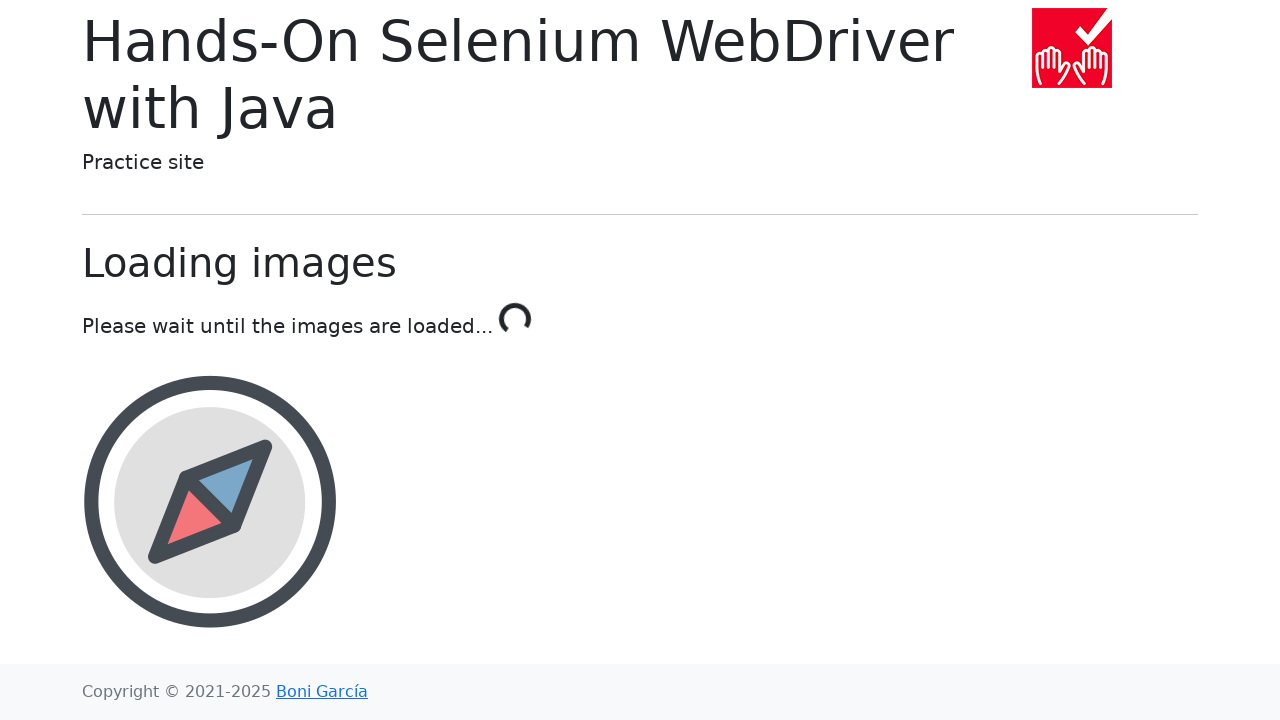

Navigated to loading images page
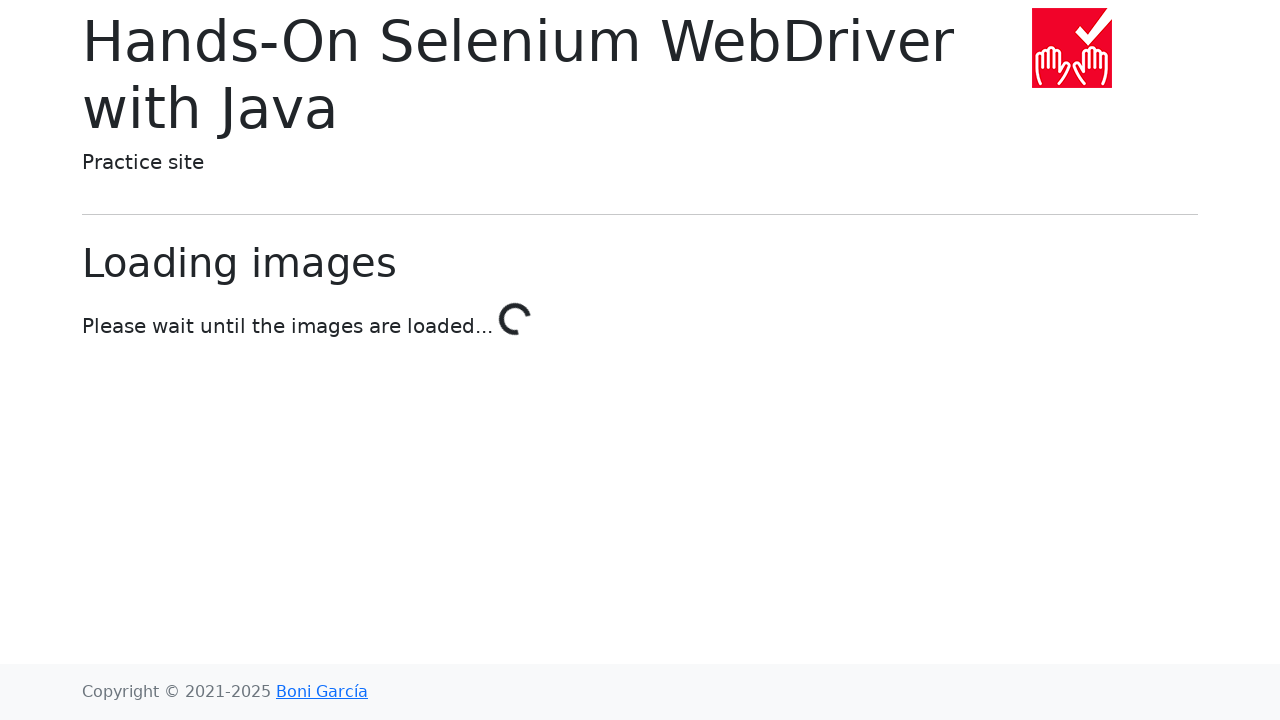

Waited for landscape image element to load
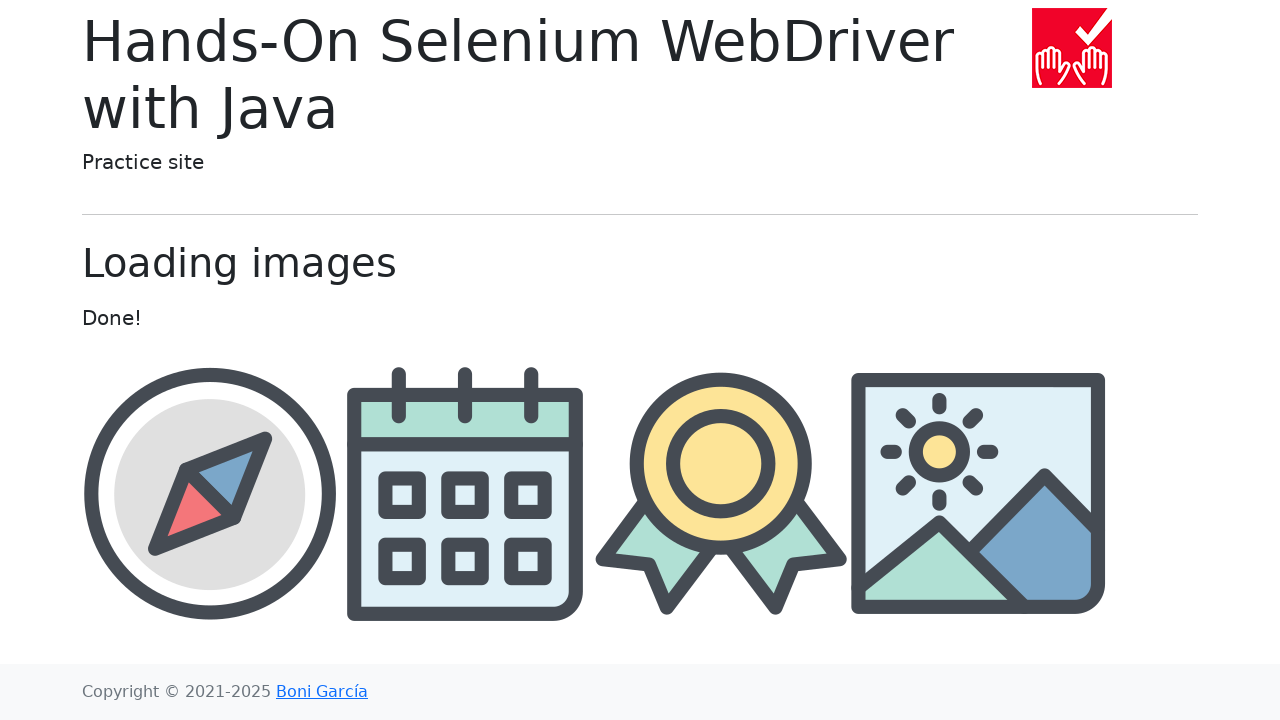

Located landscape image element
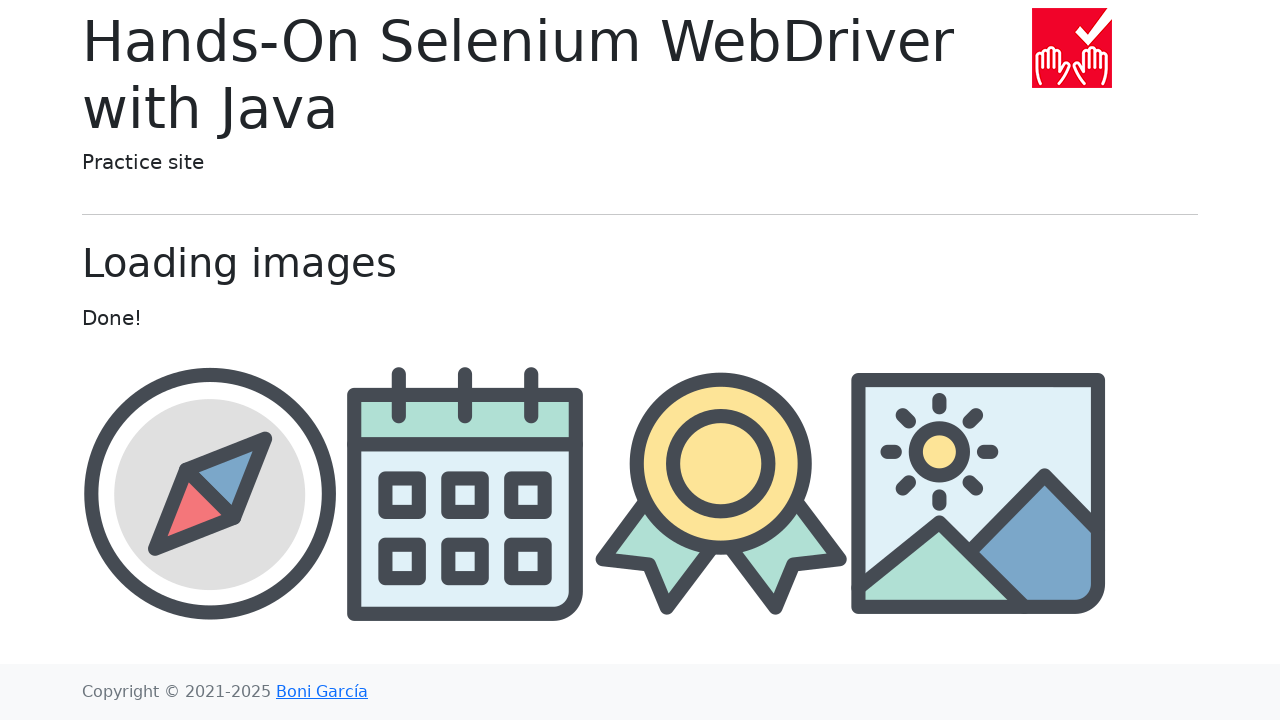

Retrieved src attribute: img/landscape.png
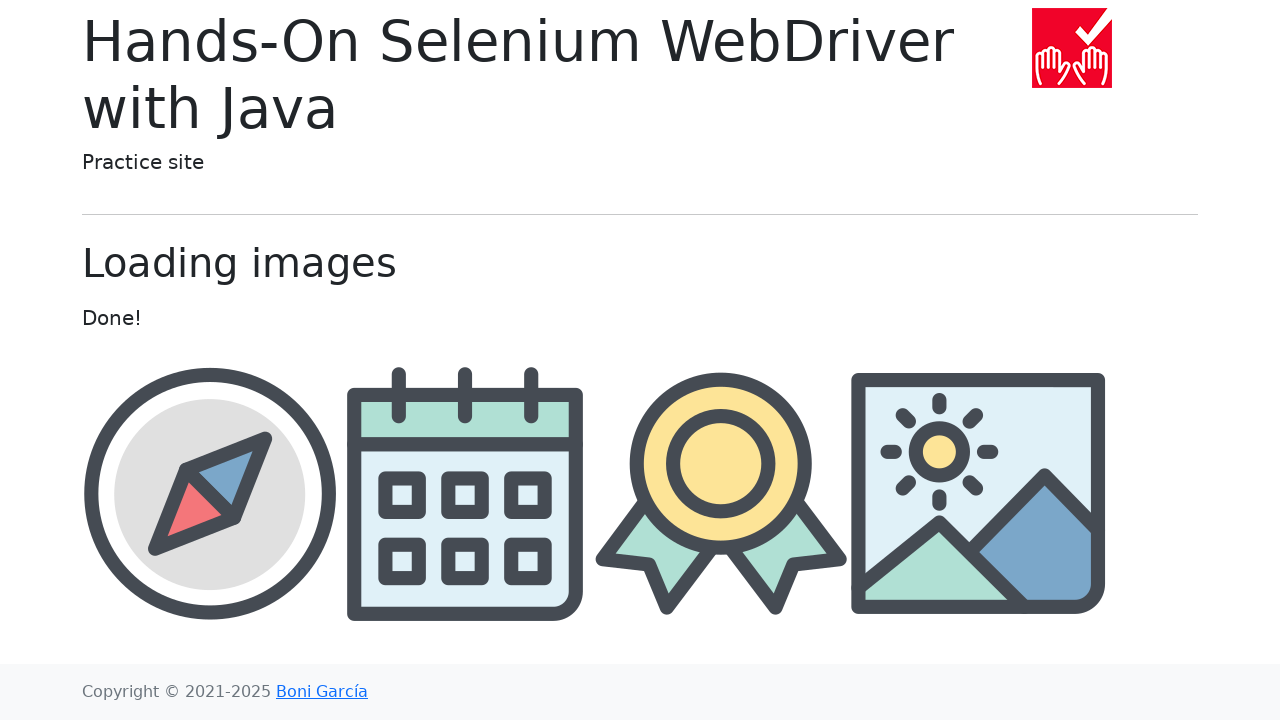

Verified landscape image src contains 'landscape'
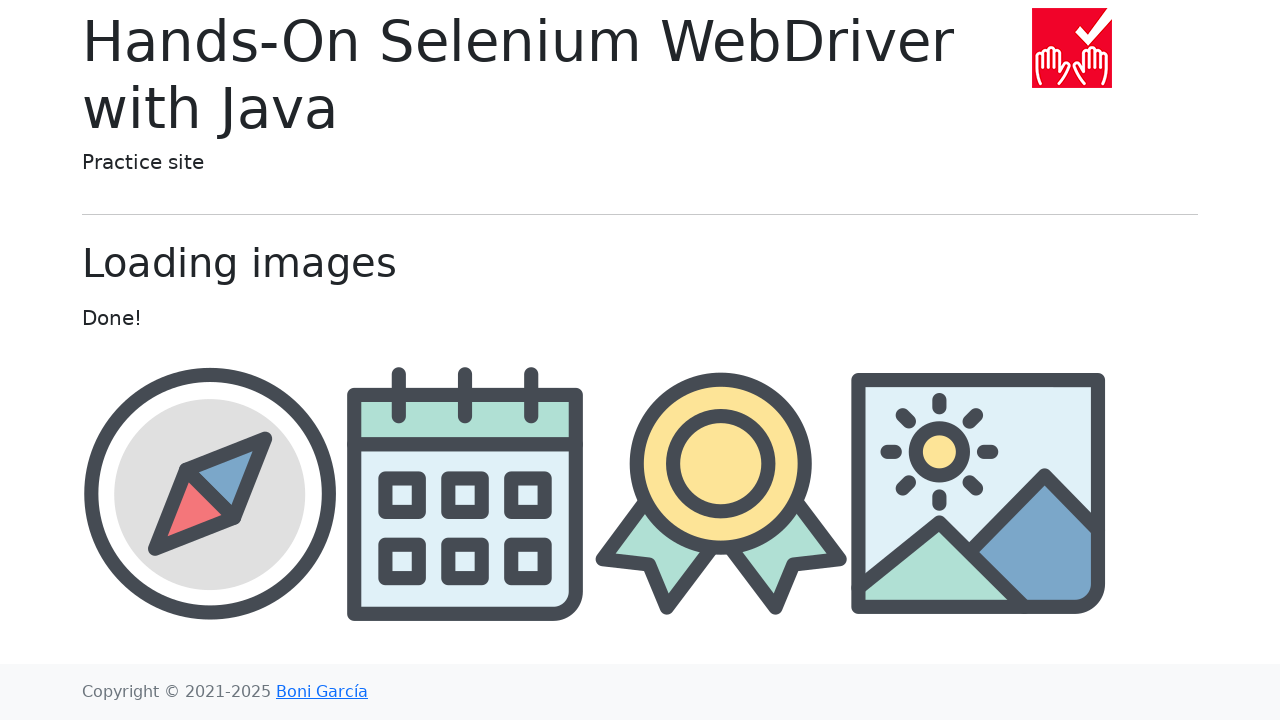

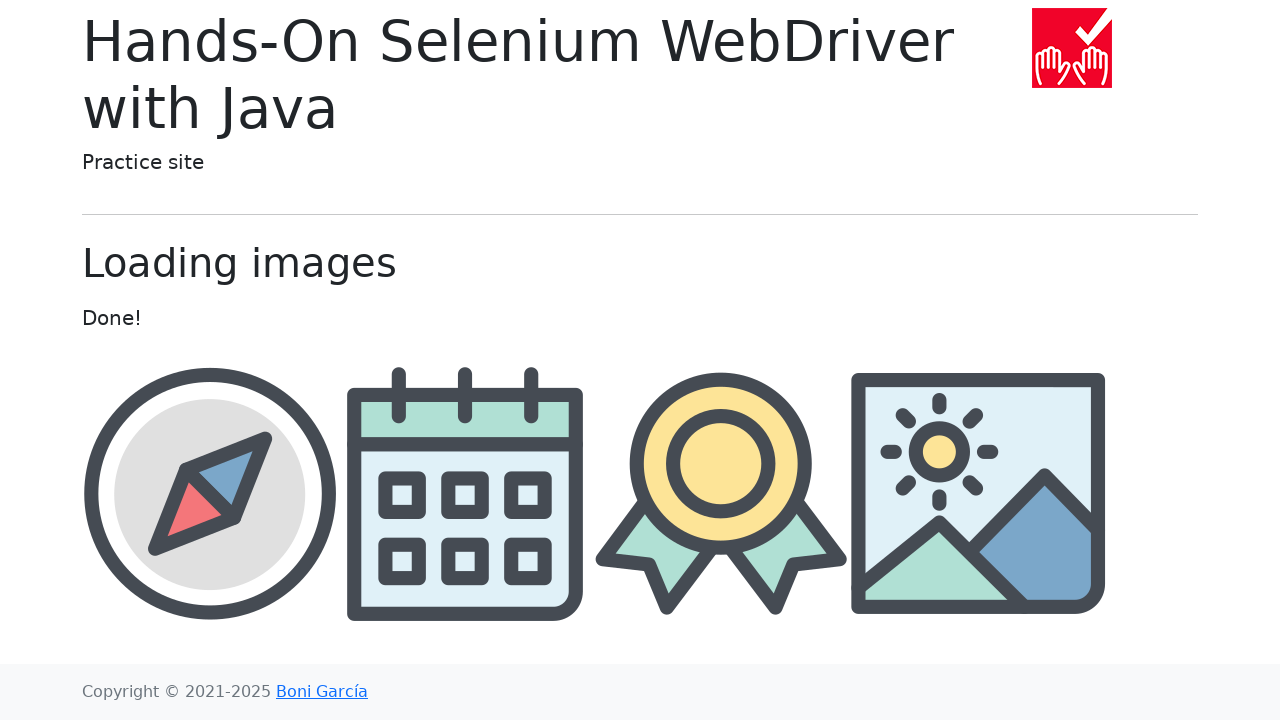